Tests multi-select dropdown functionality by selecting and deselecting multiple options using different methods

Starting URL: http://automationbykrishna.com/#

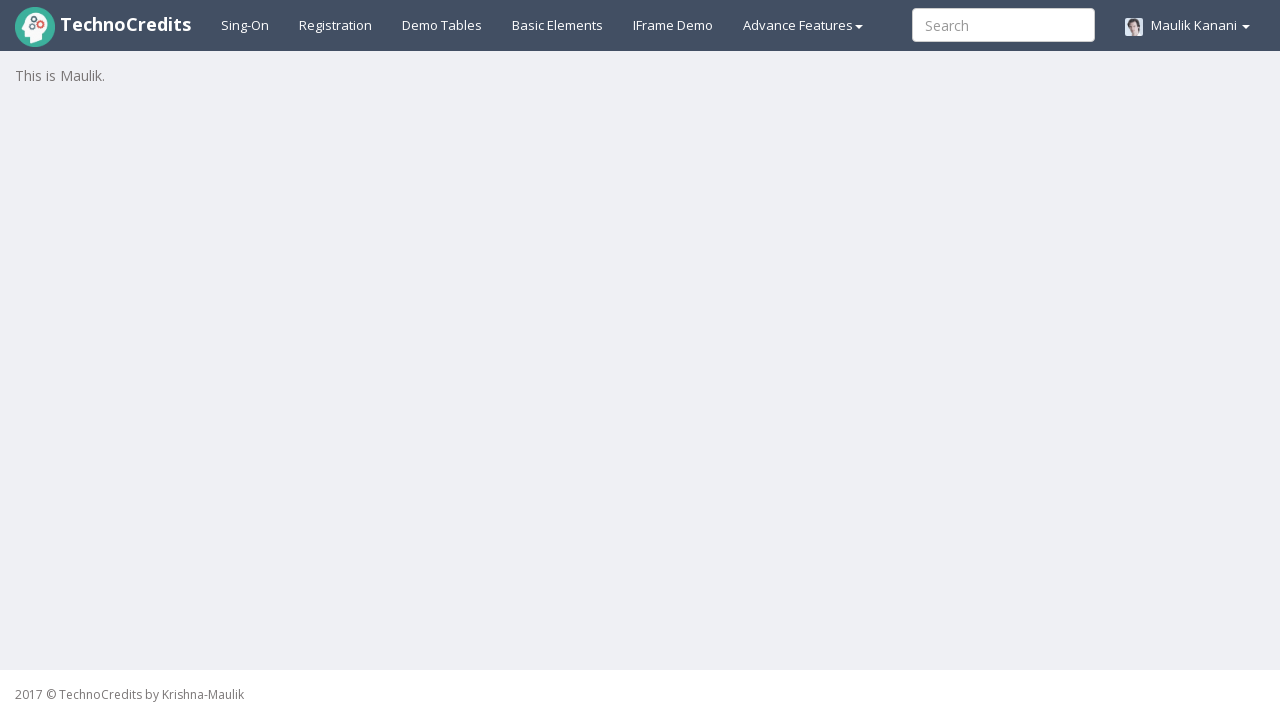

Clicked on basic elements section at (558, 25) on #basicelements
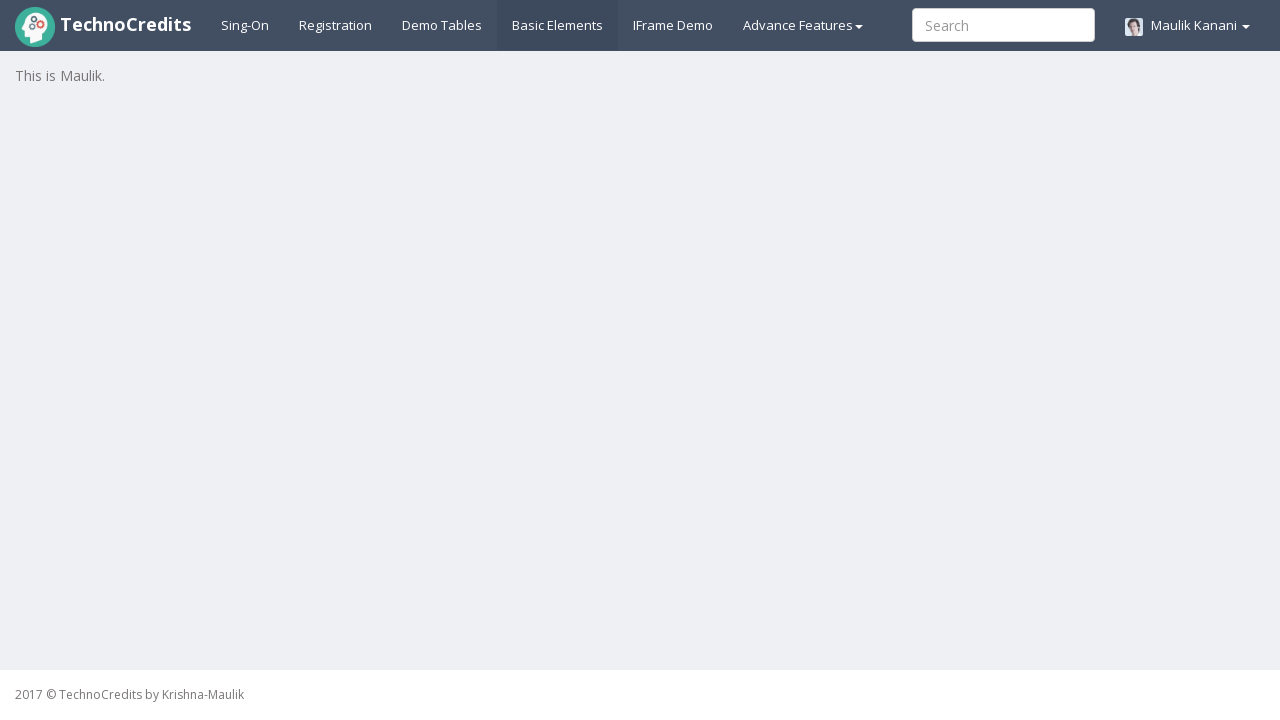

Multi-select dropdown form loaded
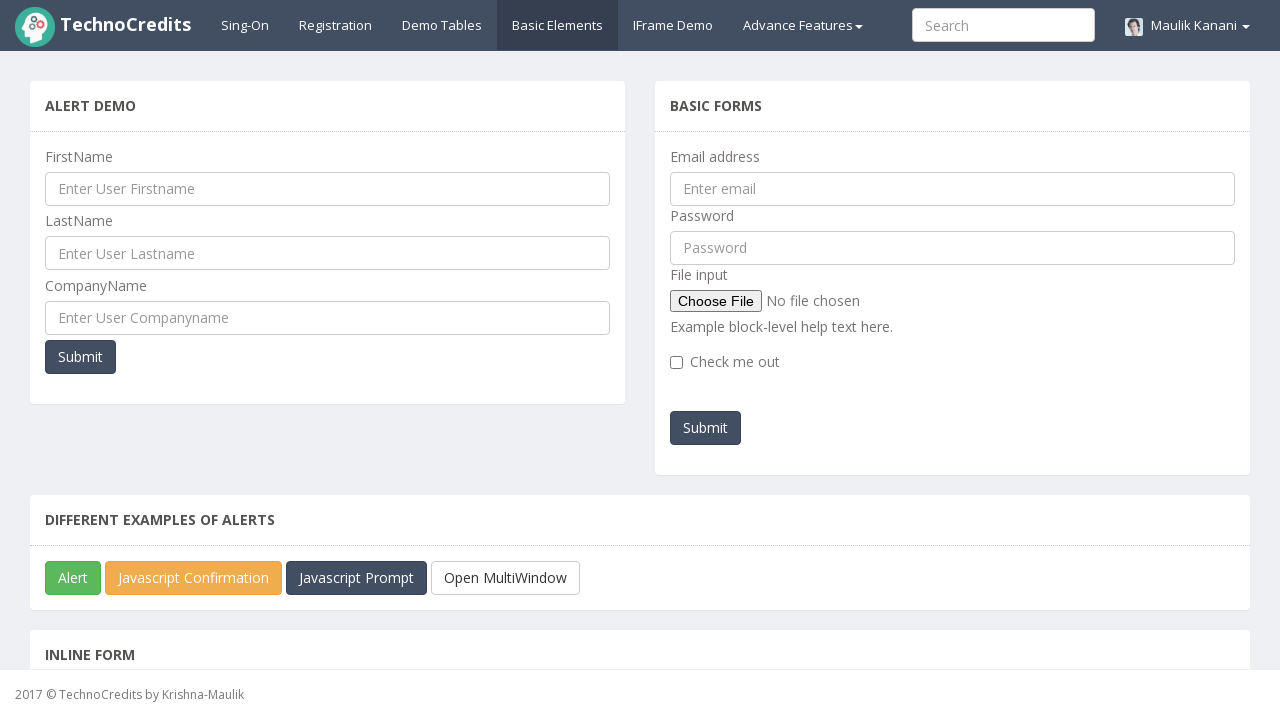

Selected option by index 0 on select.form-control
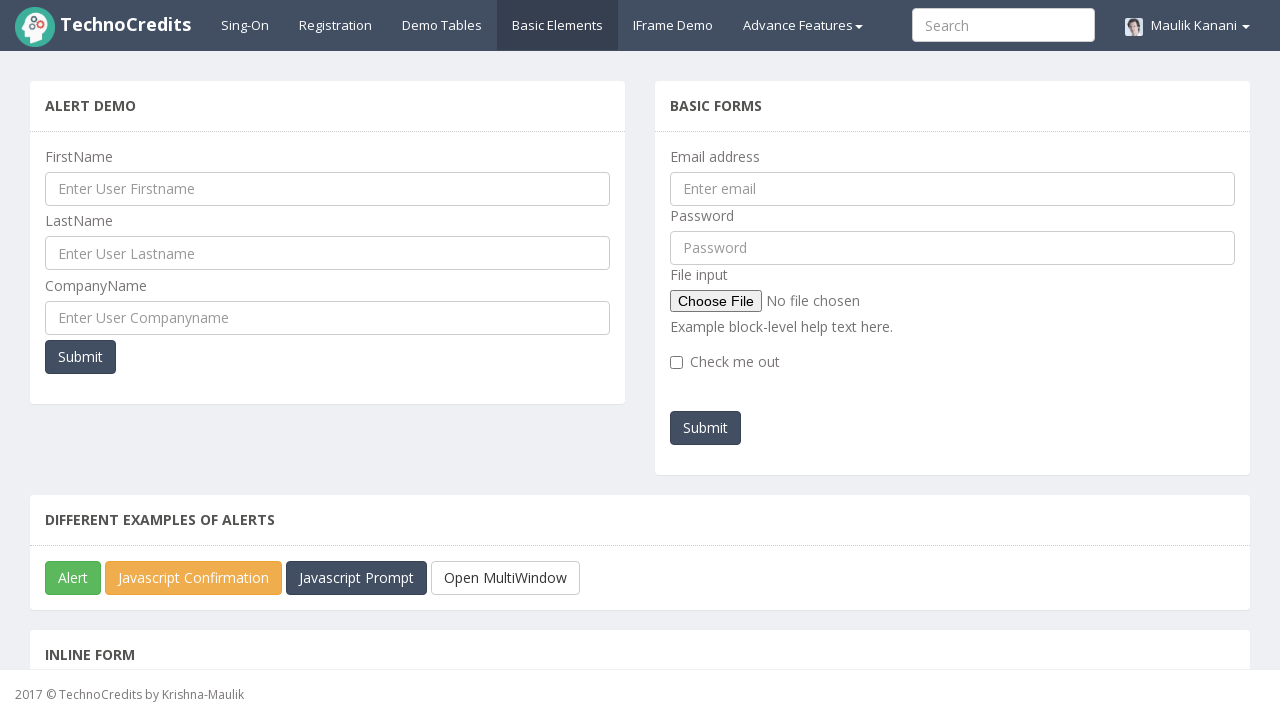

Selected option with label '3' on select.form-control
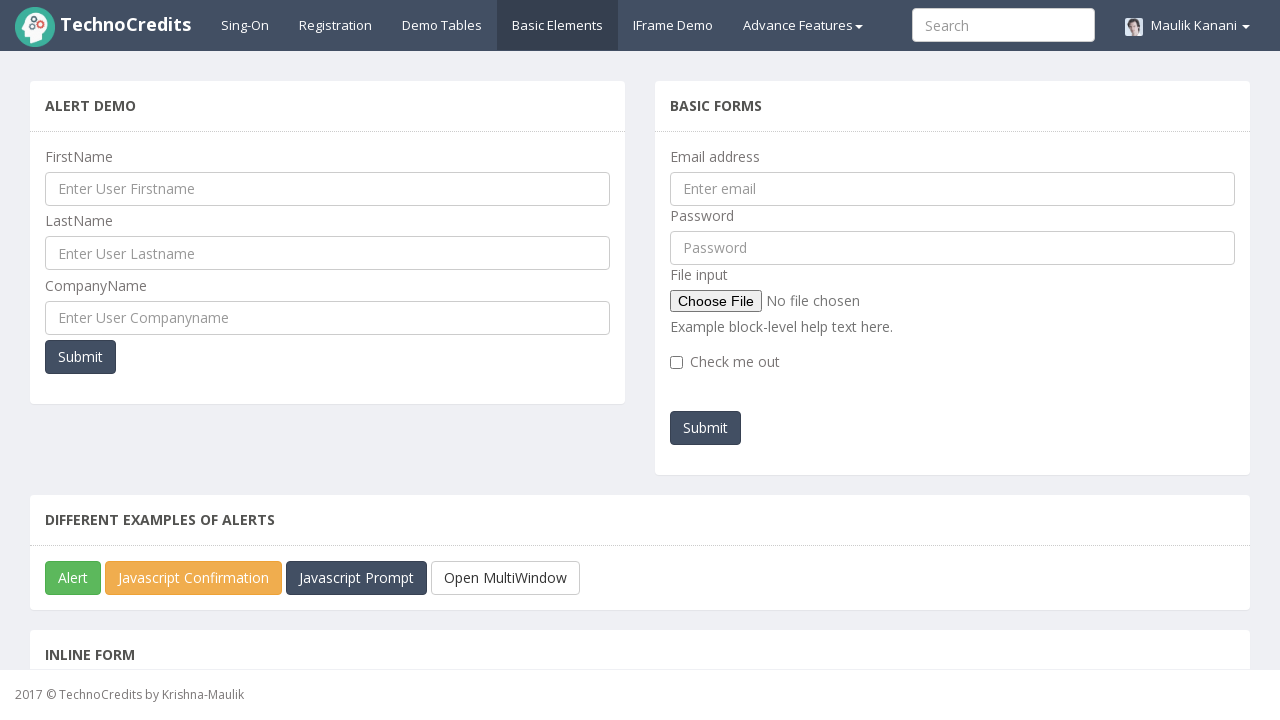

Selected multiple options with labels '1', '3', and '5' on select.form-control
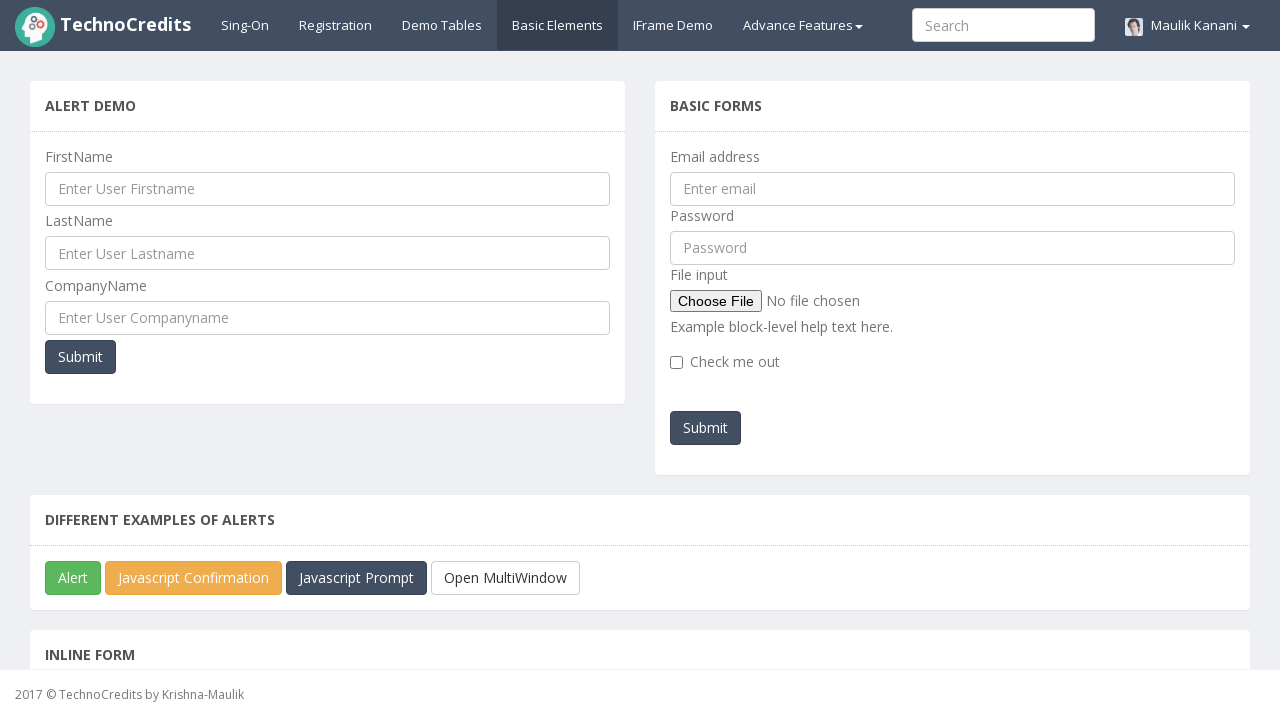

Retrieved all selected options from dropdown
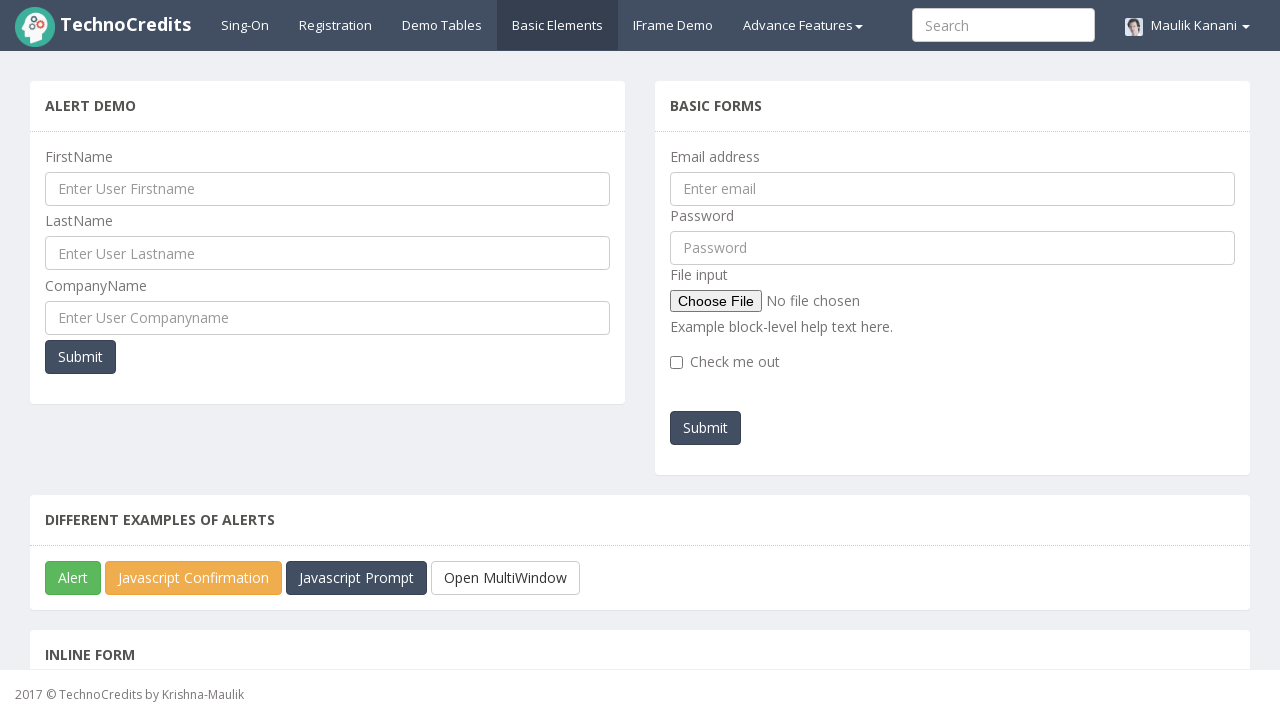

Deselected first option, kept options '3' and '5' selected on select.form-control
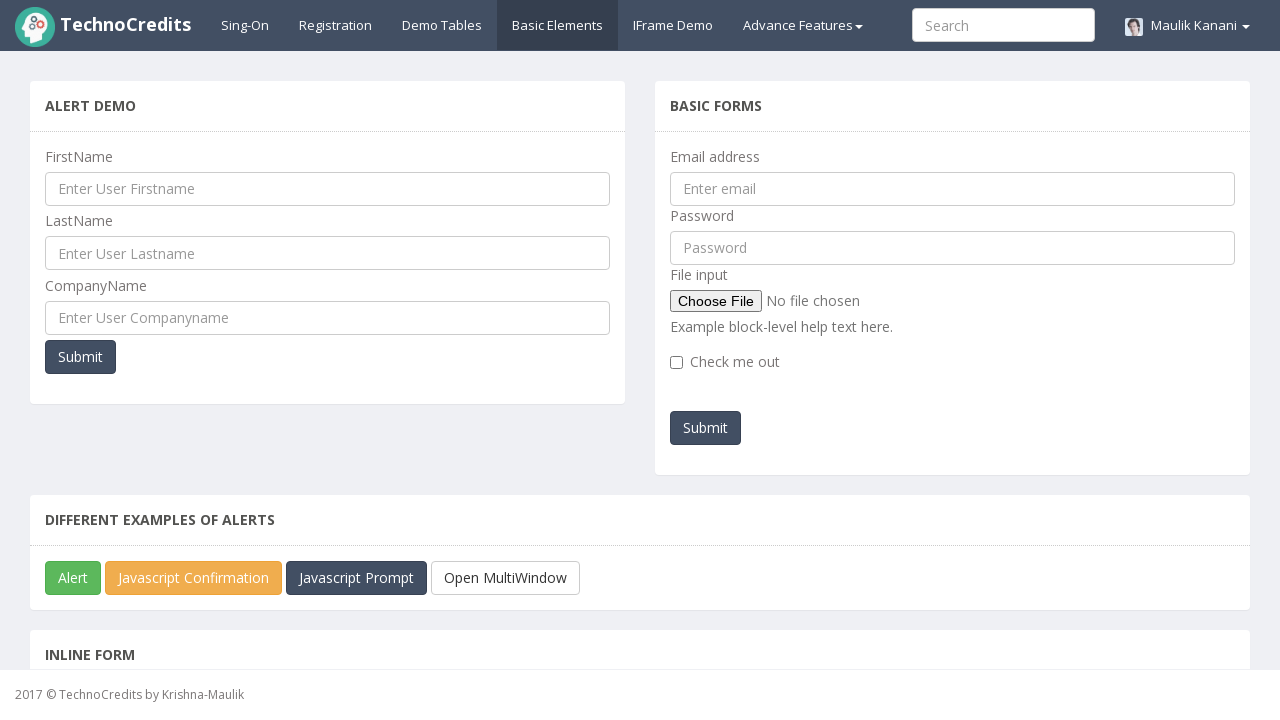

Deselected option '5', kept only option '3' selected on select.form-control
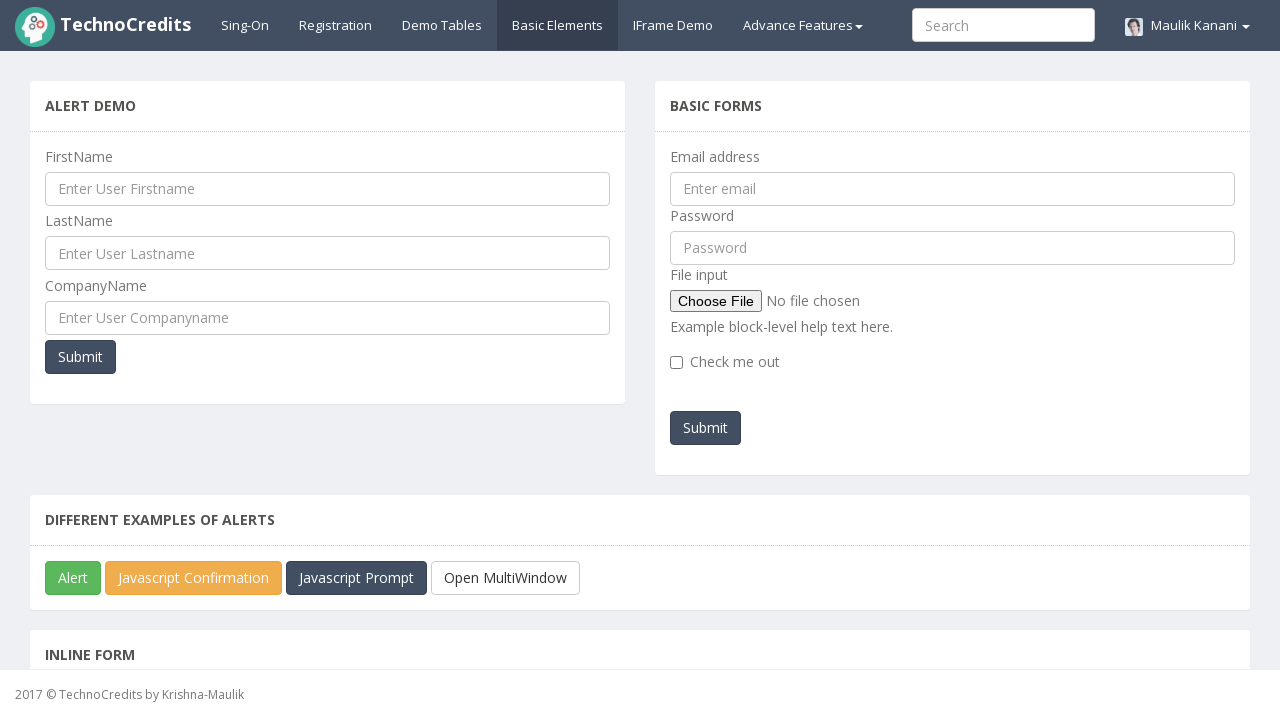

Cleared all selections from dropdown on select.form-control
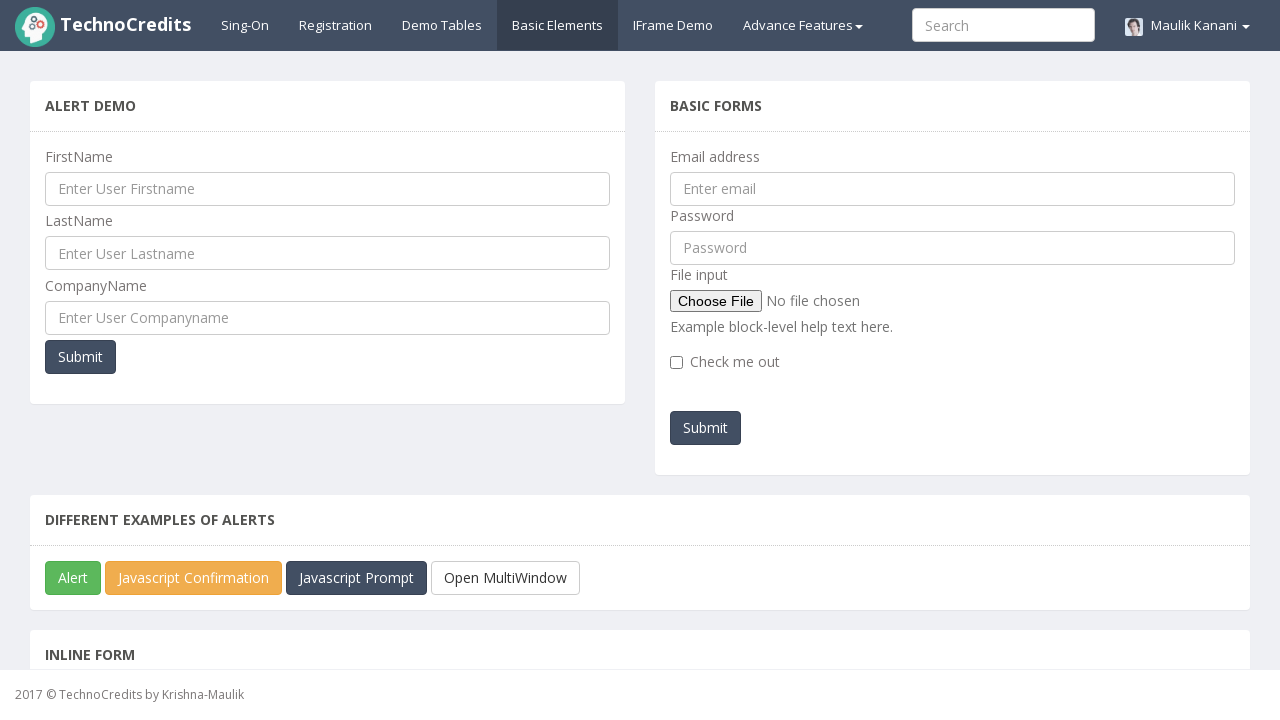

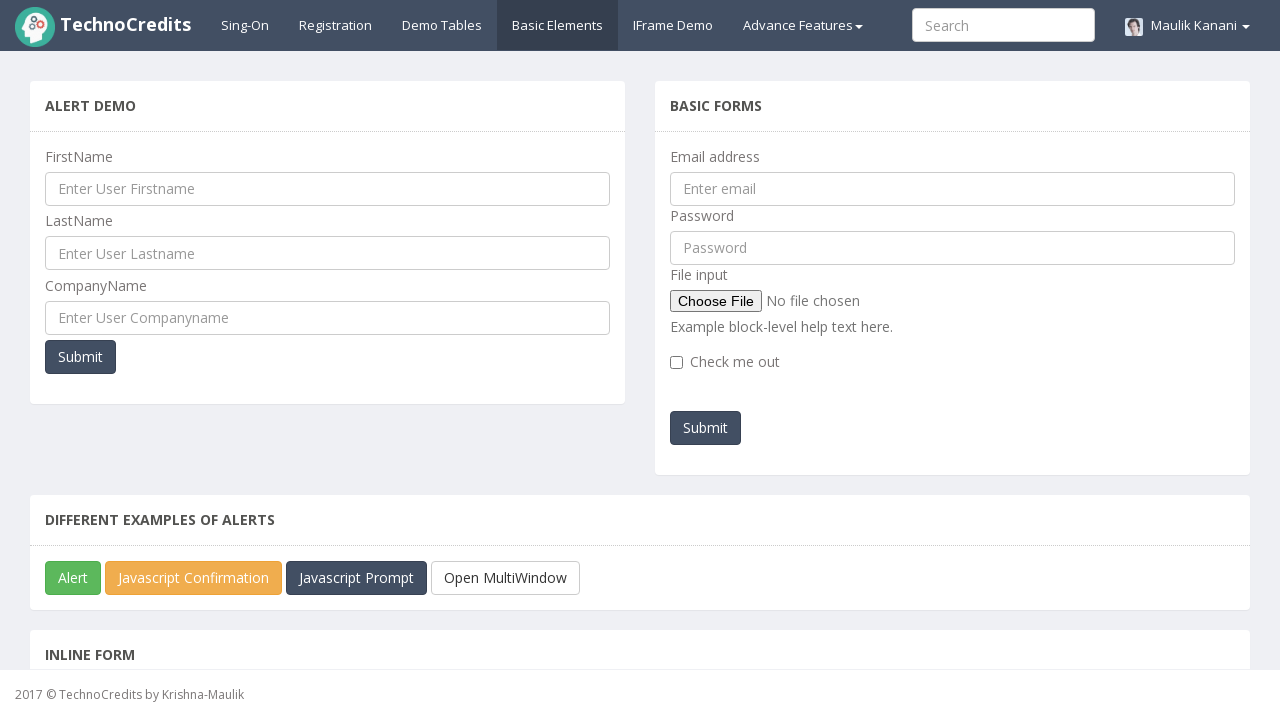